Tests the add to cart functionality by navigating to the laptops category, selecting a MacBook Pro, adding it to cart, and verifying it appears in the cart.

Starting URL: https://www.demoblaze.com/

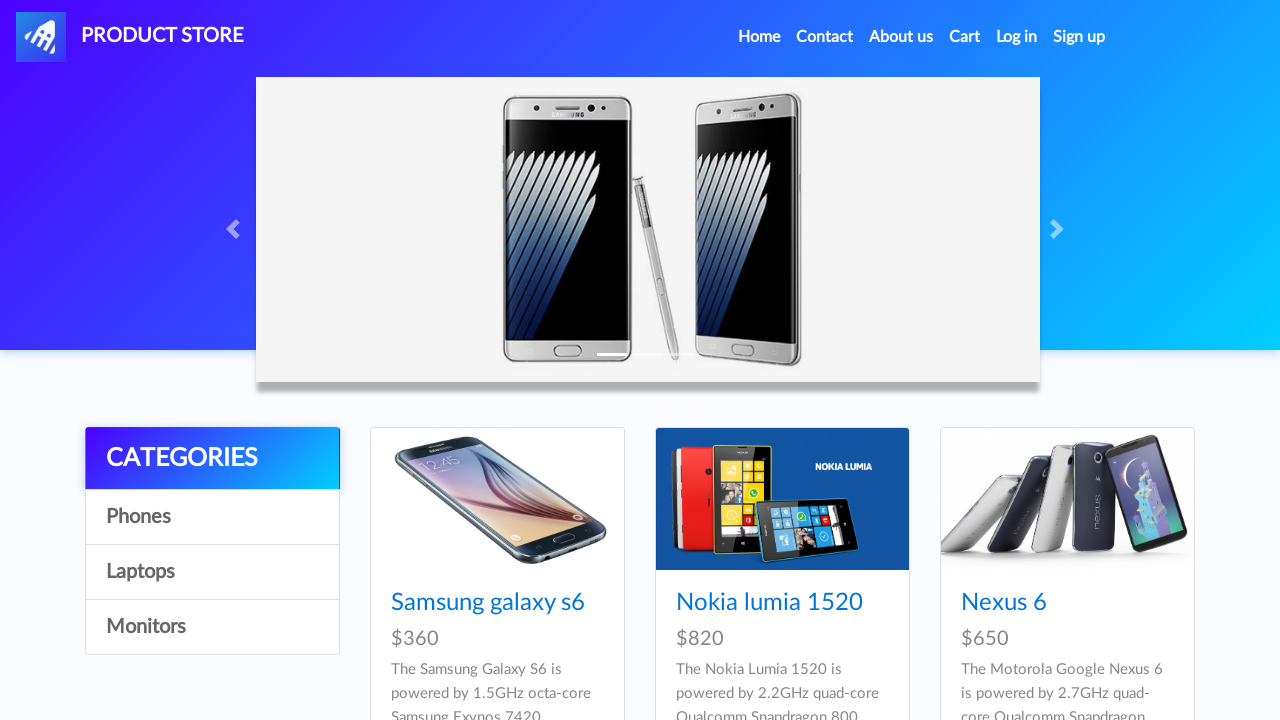

Clicked on Laptops category at (212, 572) on a:has-text('Laptops')
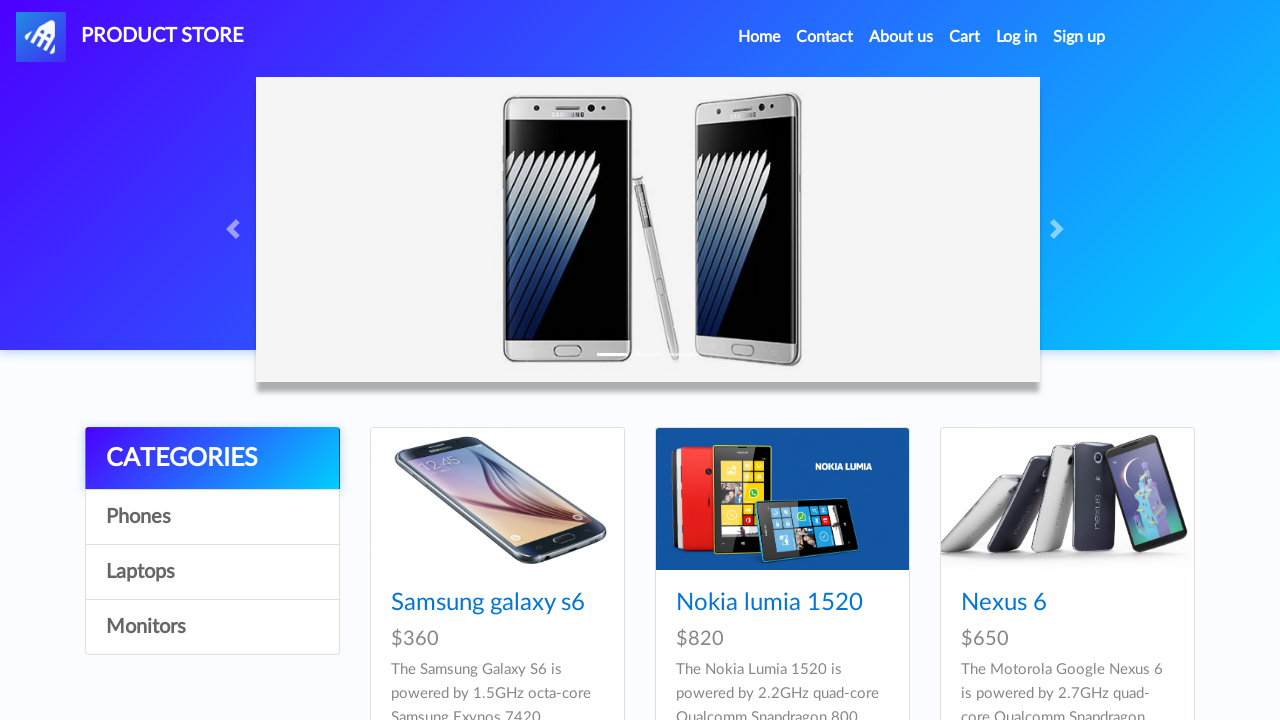

Waited for products to load in Laptops category
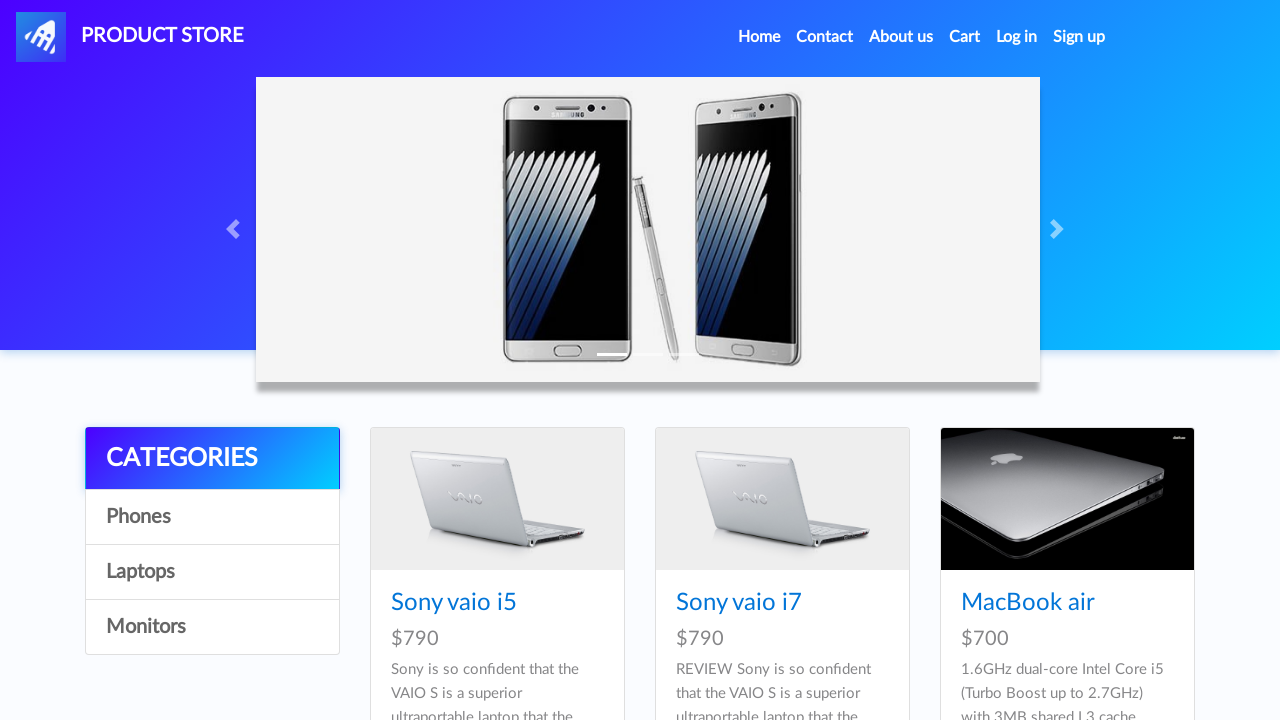

Clicked on MacBook Pro product at (1033, 361) on a:has-text('MacBook Pro')
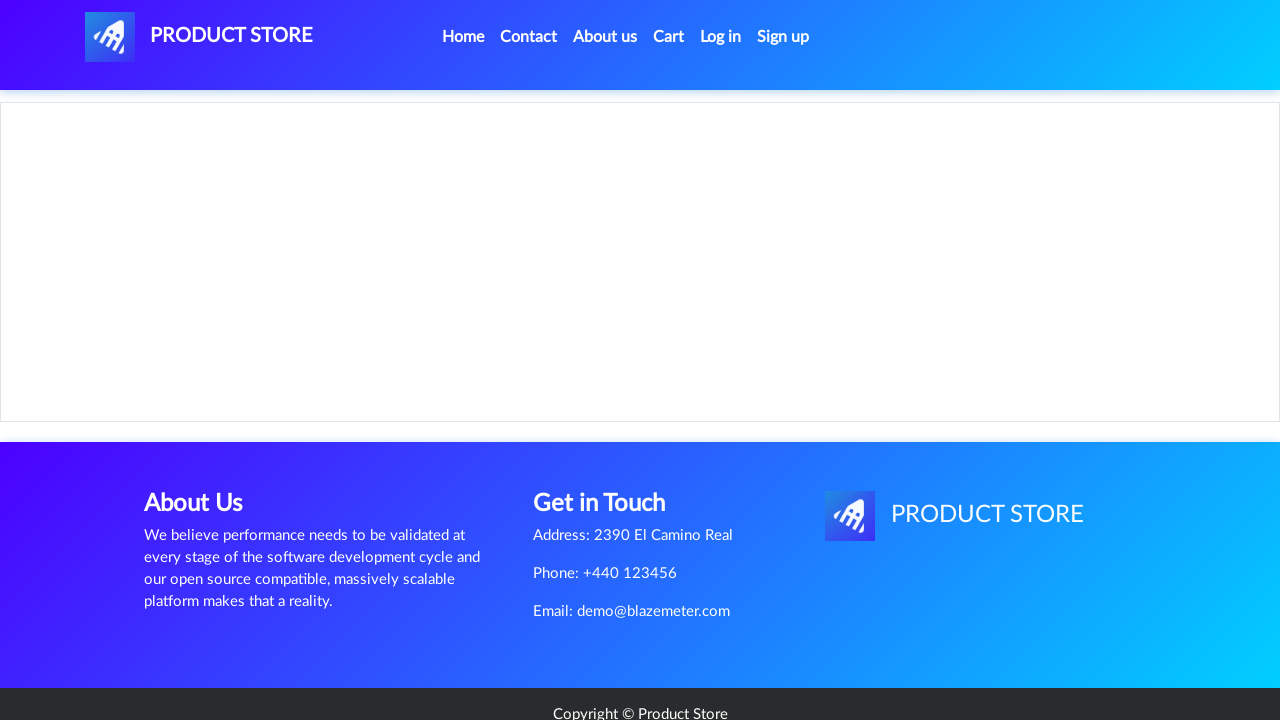

Waited for product page to load with Add to cart button
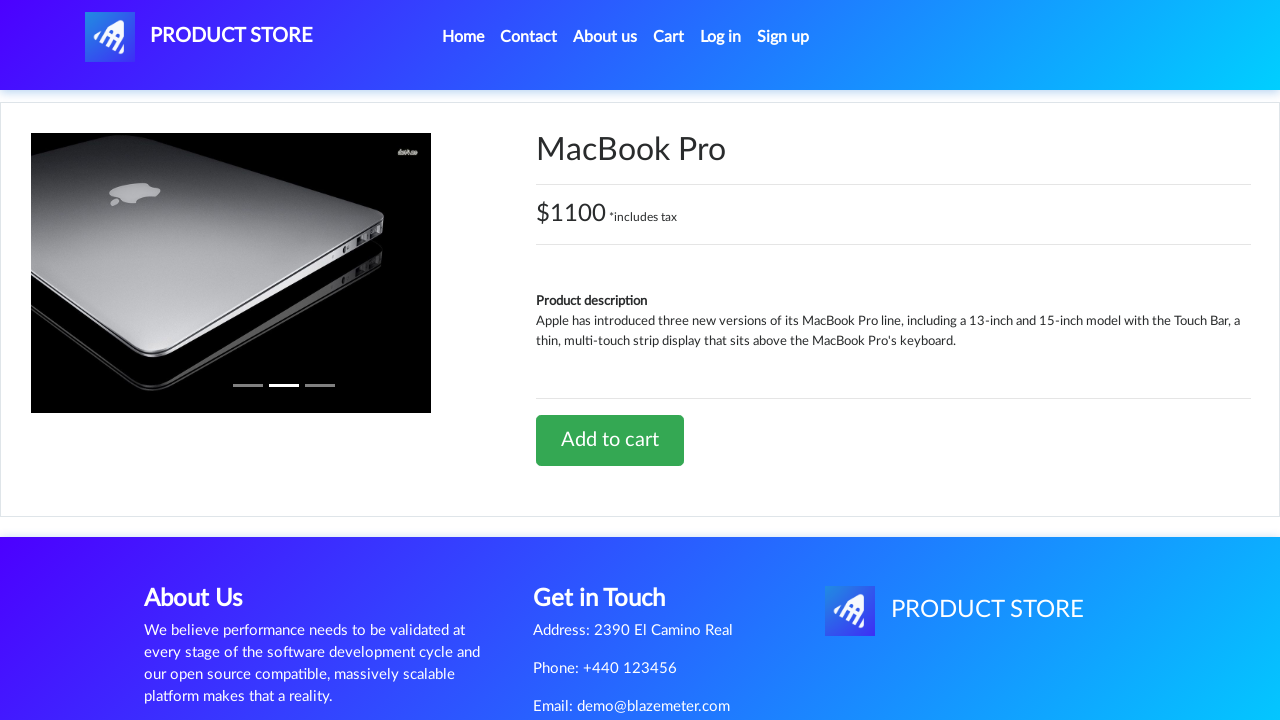

Clicked Add to cart button at (610, 440) on a.btn-success
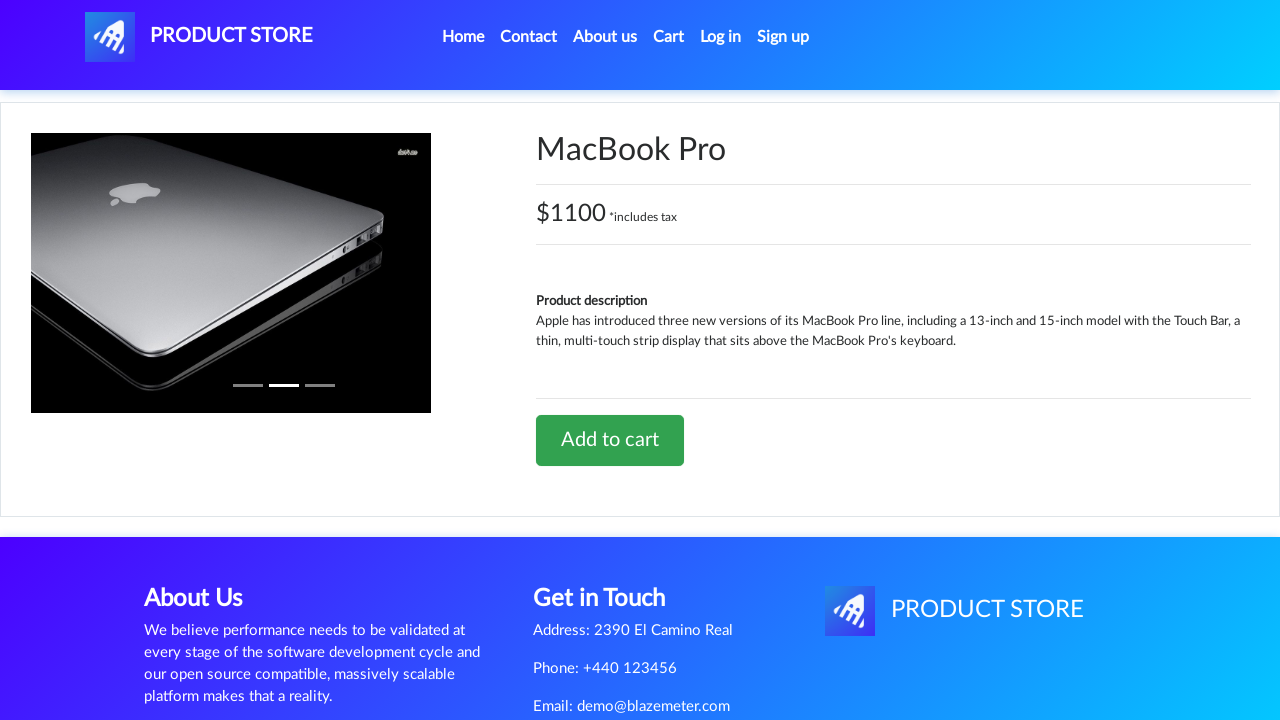

Handled alert dialog by accepting it
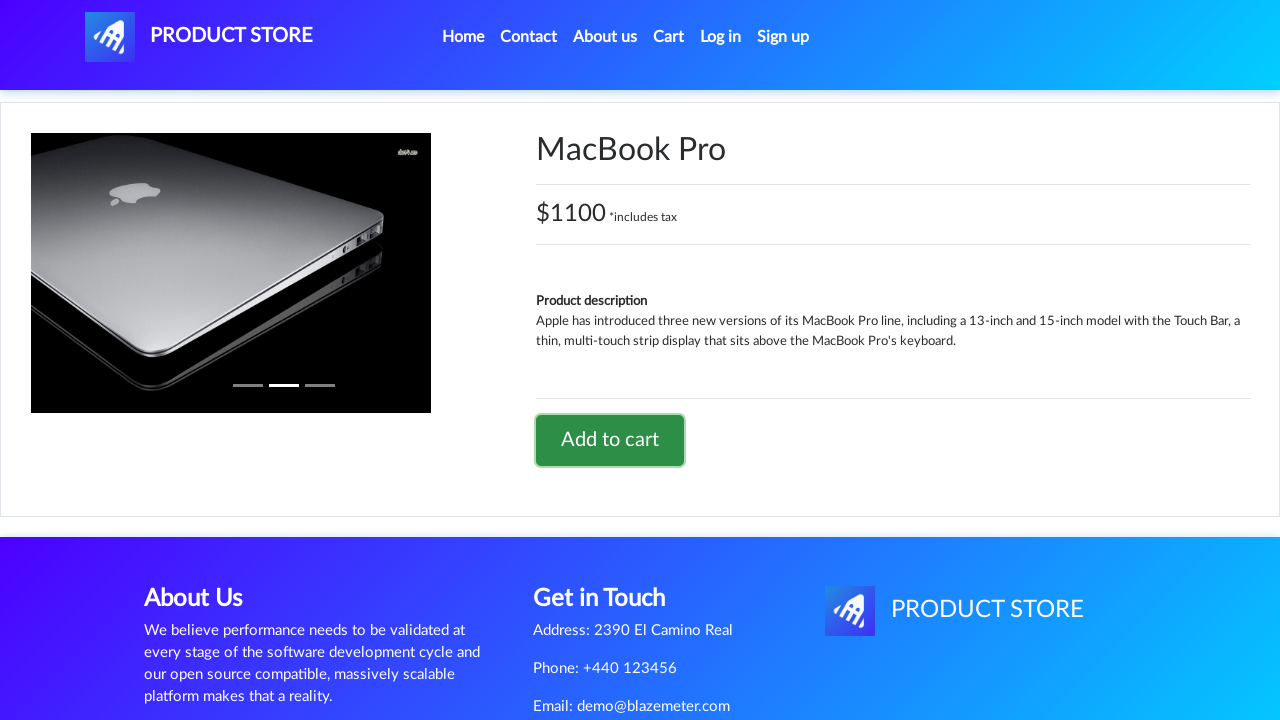

Waited 2 seconds for cart operations to complete
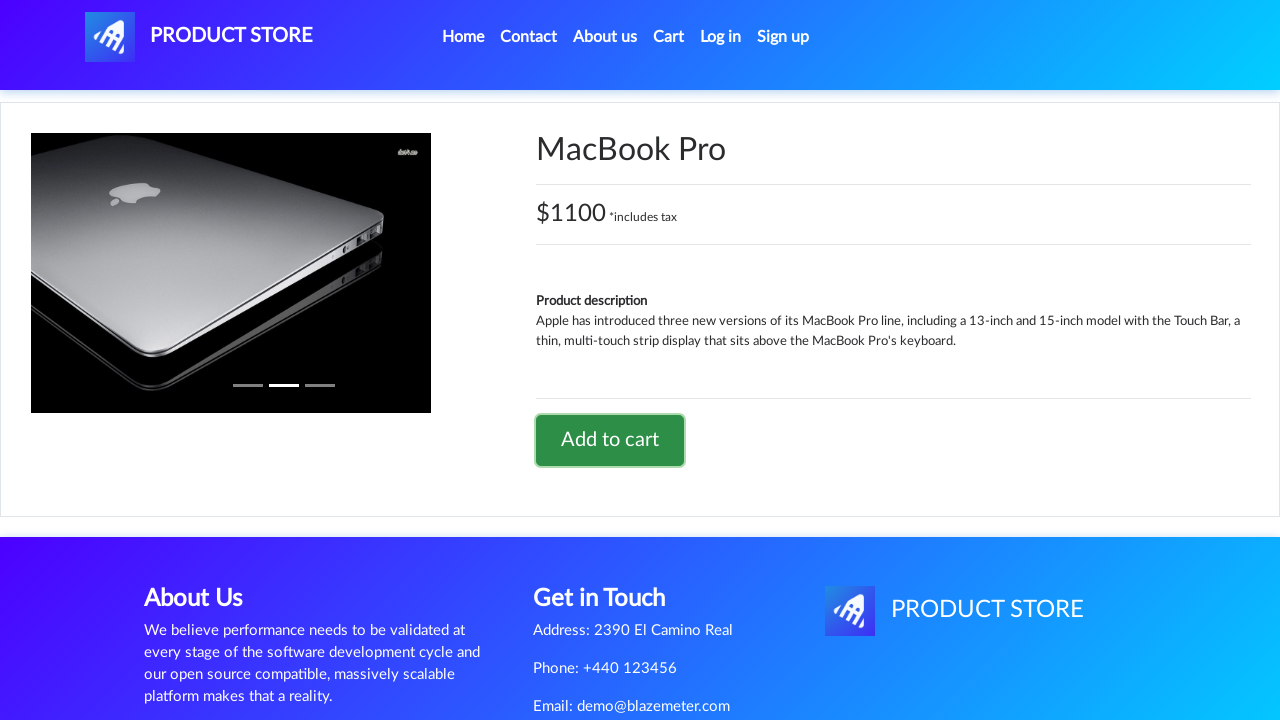

Clicked on cart icon to navigate to cart at (669, 37) on #cartur
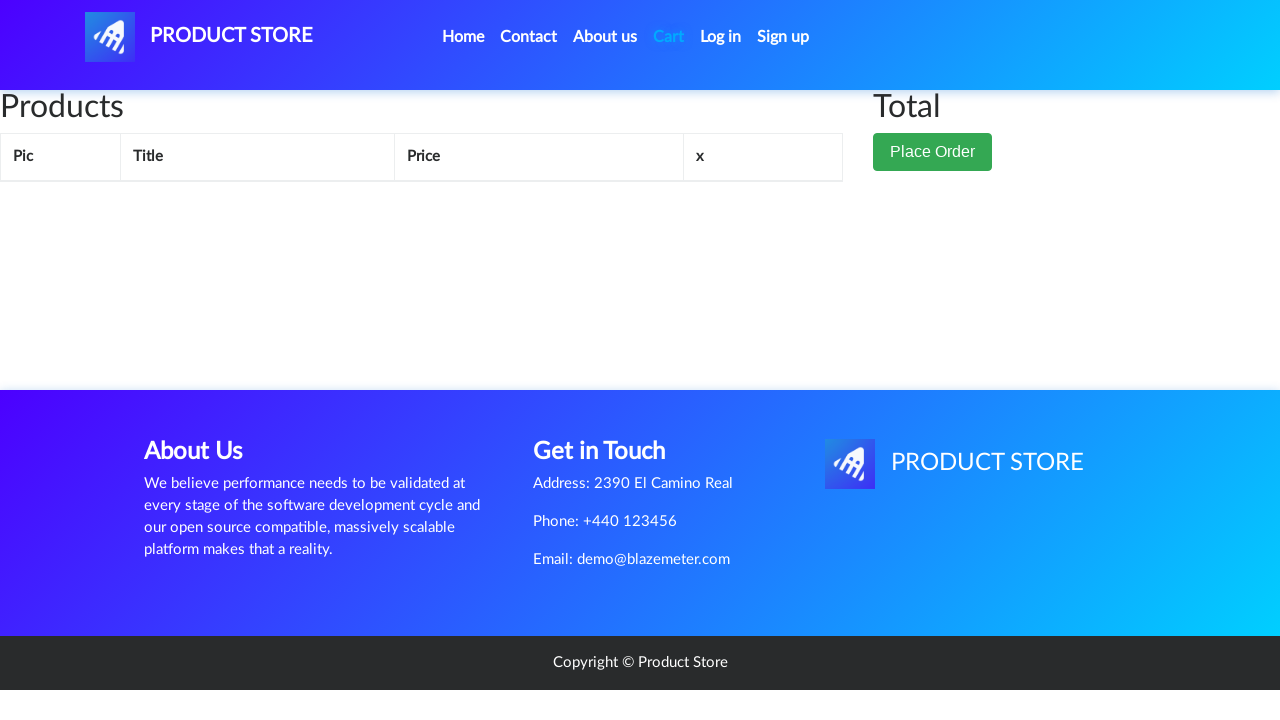

Verified MacBook Pro appears in the cart
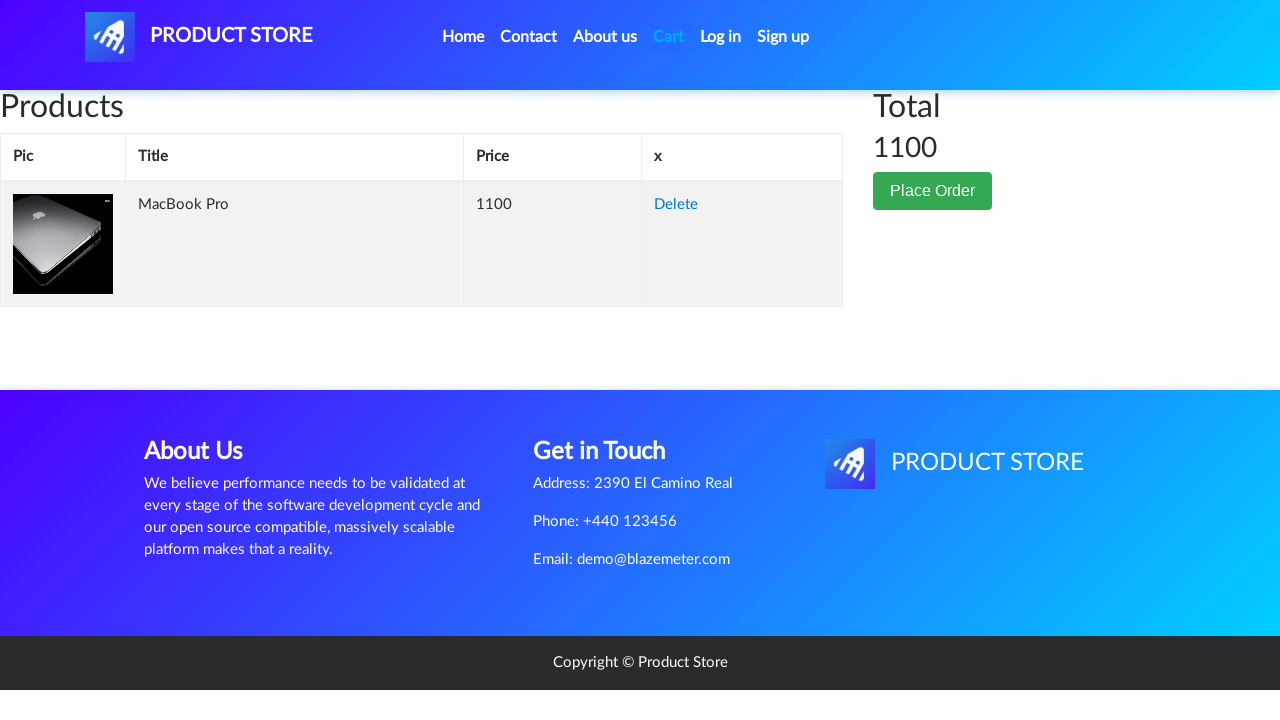

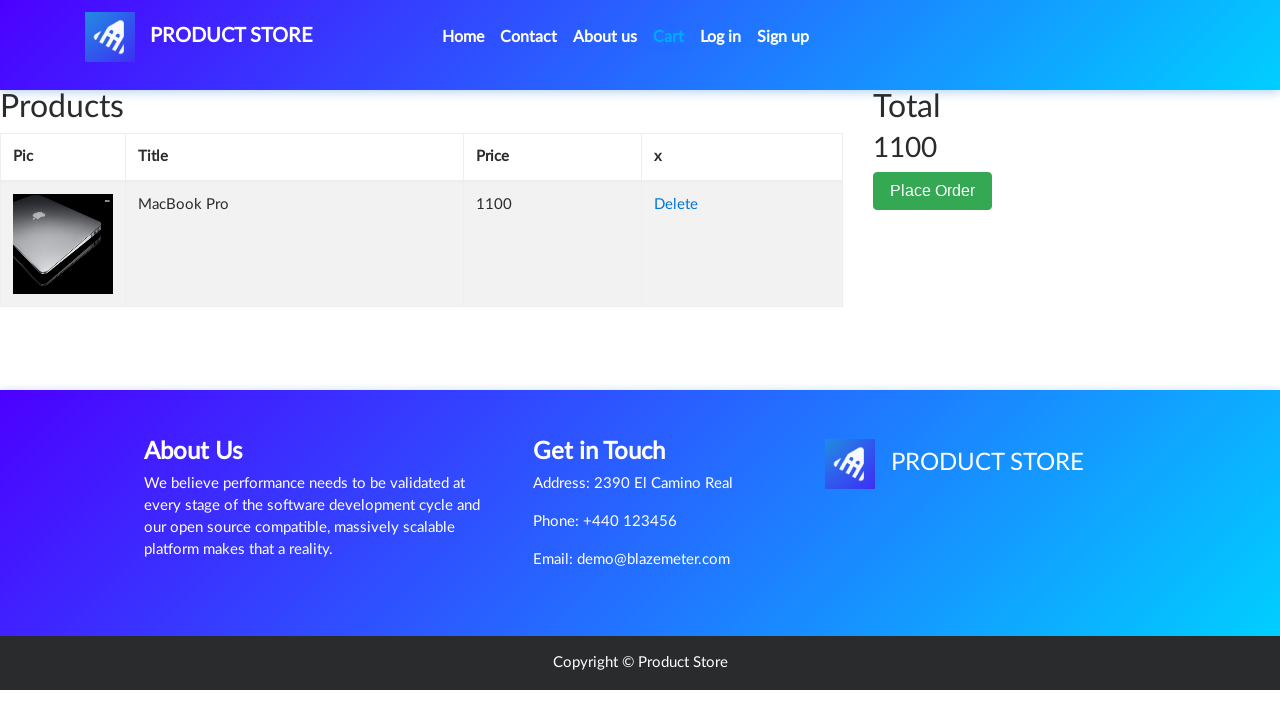